Navigates to BelHard Academy vacancy page and verifies that a specific career text element is displayed correctly

Starting URL: https://belhard.academy/vacancy

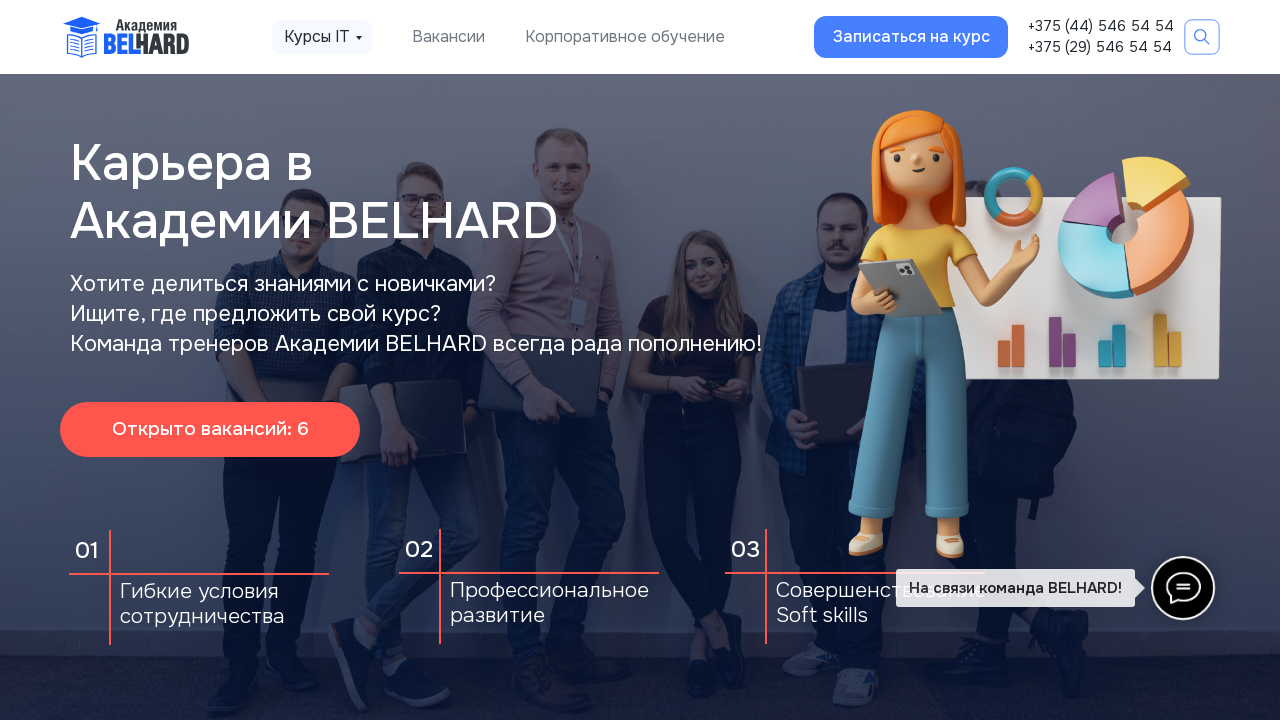

Waited for career text element 'Карьера' to be displayed
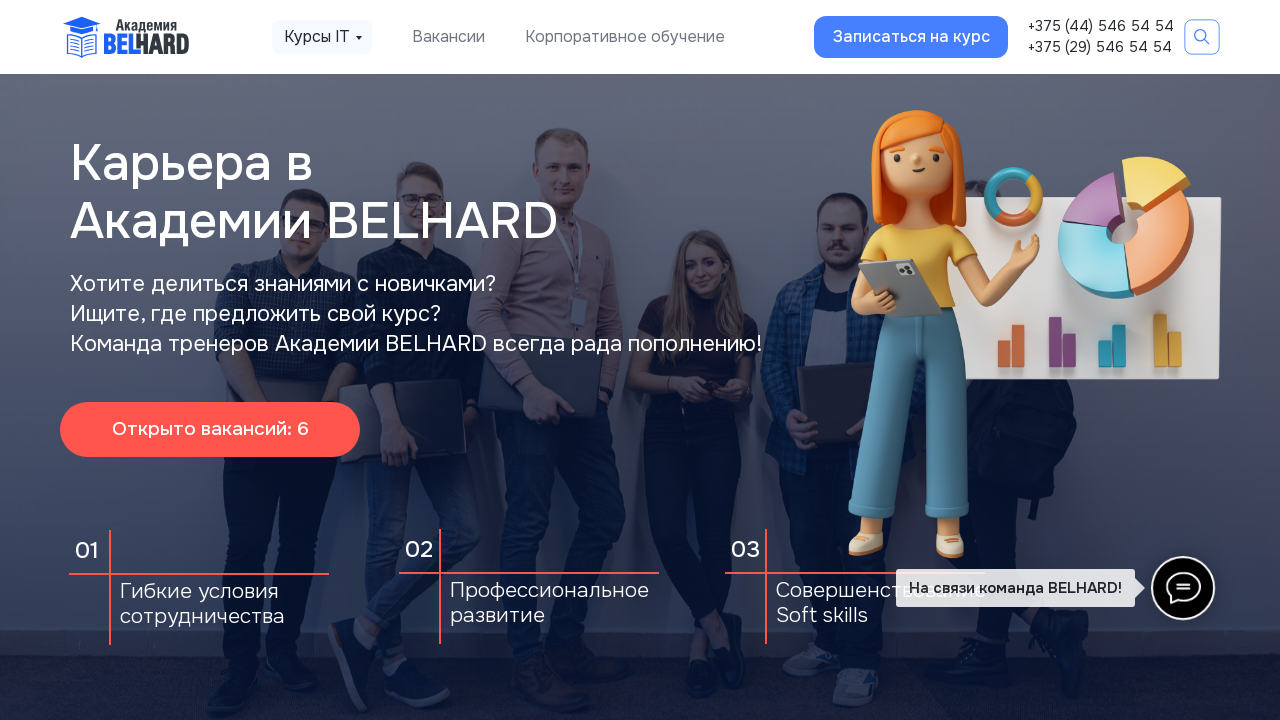

Verified that career text element contains 'Карьера'
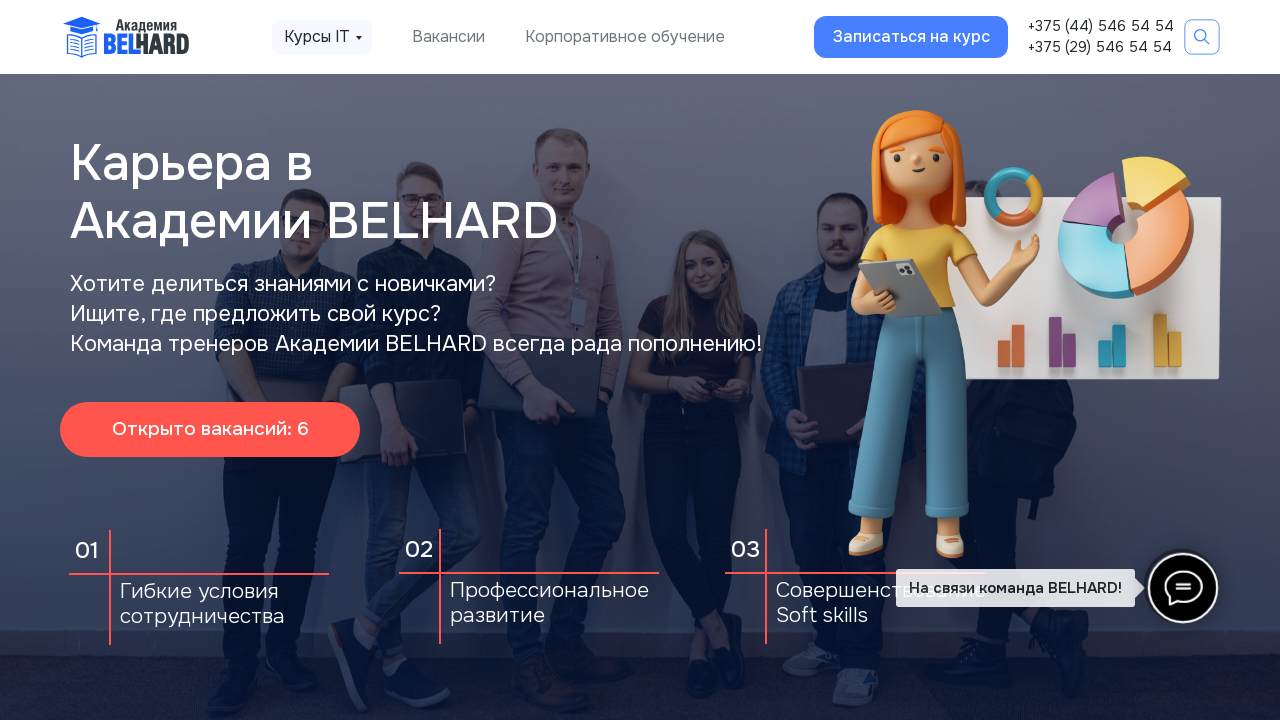

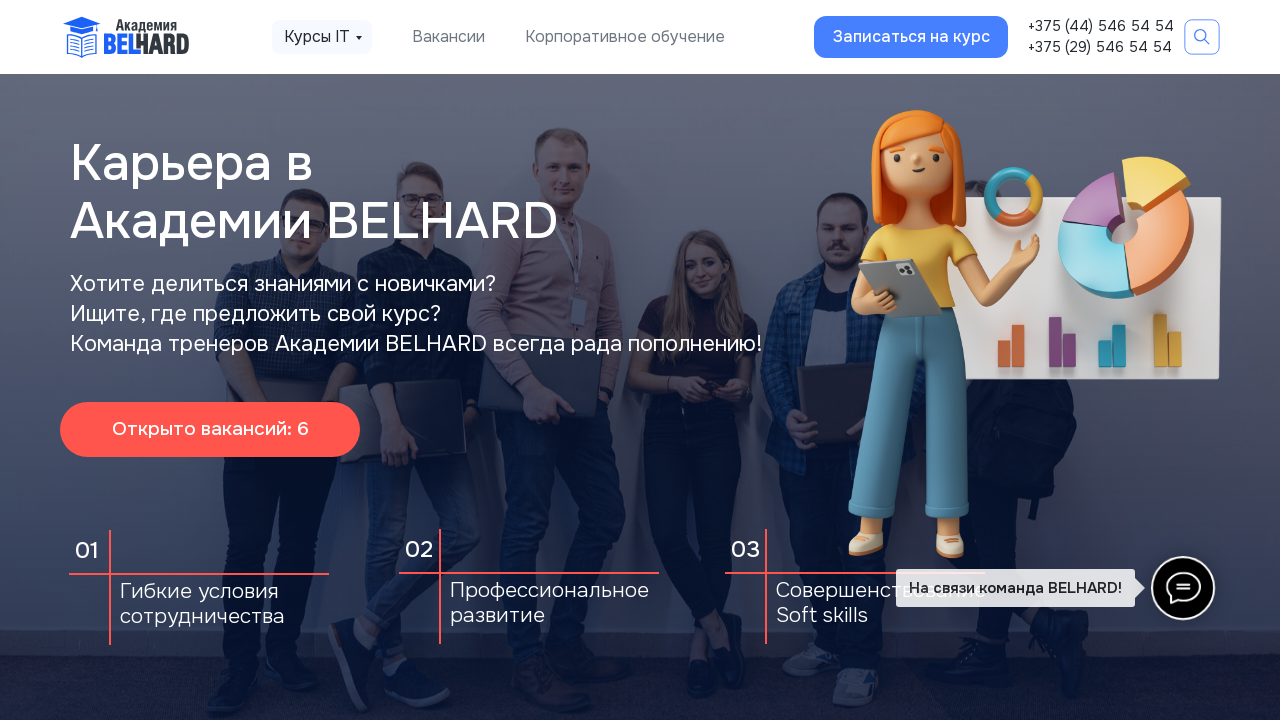